Tests scroll functionality without using arrow button by scrolling to bottom, verifying subscription text, then scrolling back to top programmatically to verify hero text

Starting URL: http://automationexercise.com

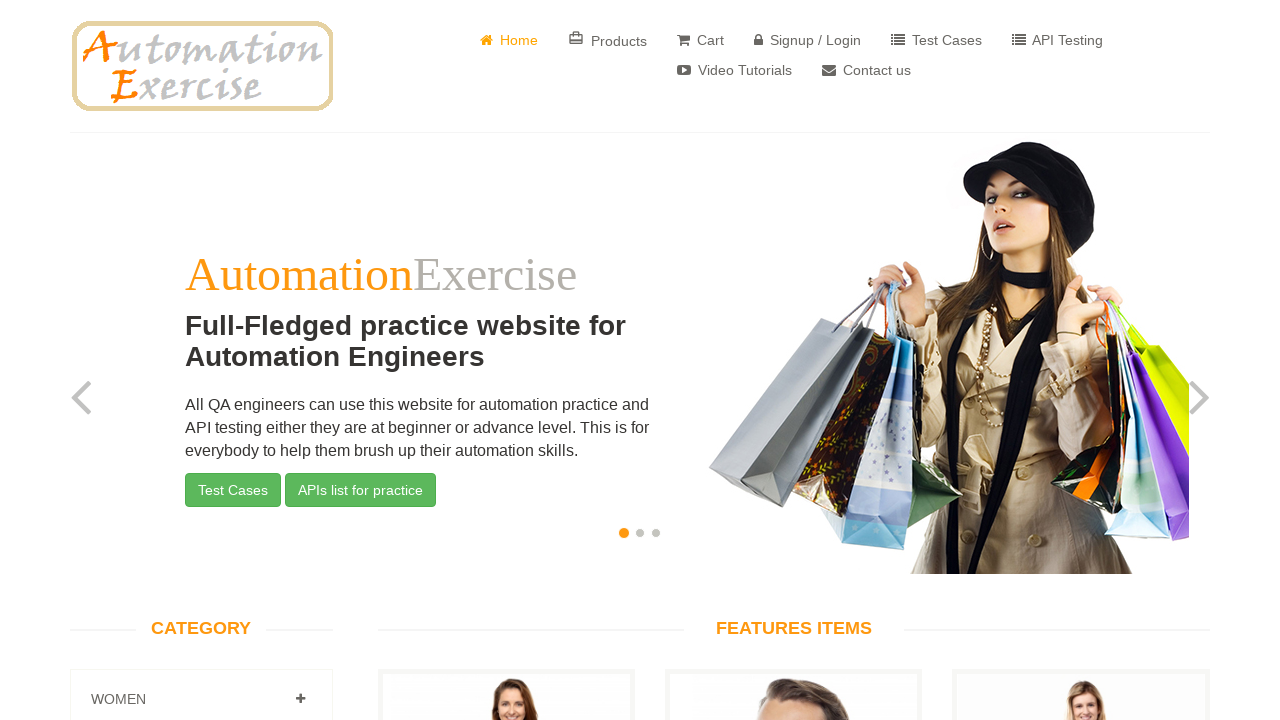

Waited for body element to load - home page is visible
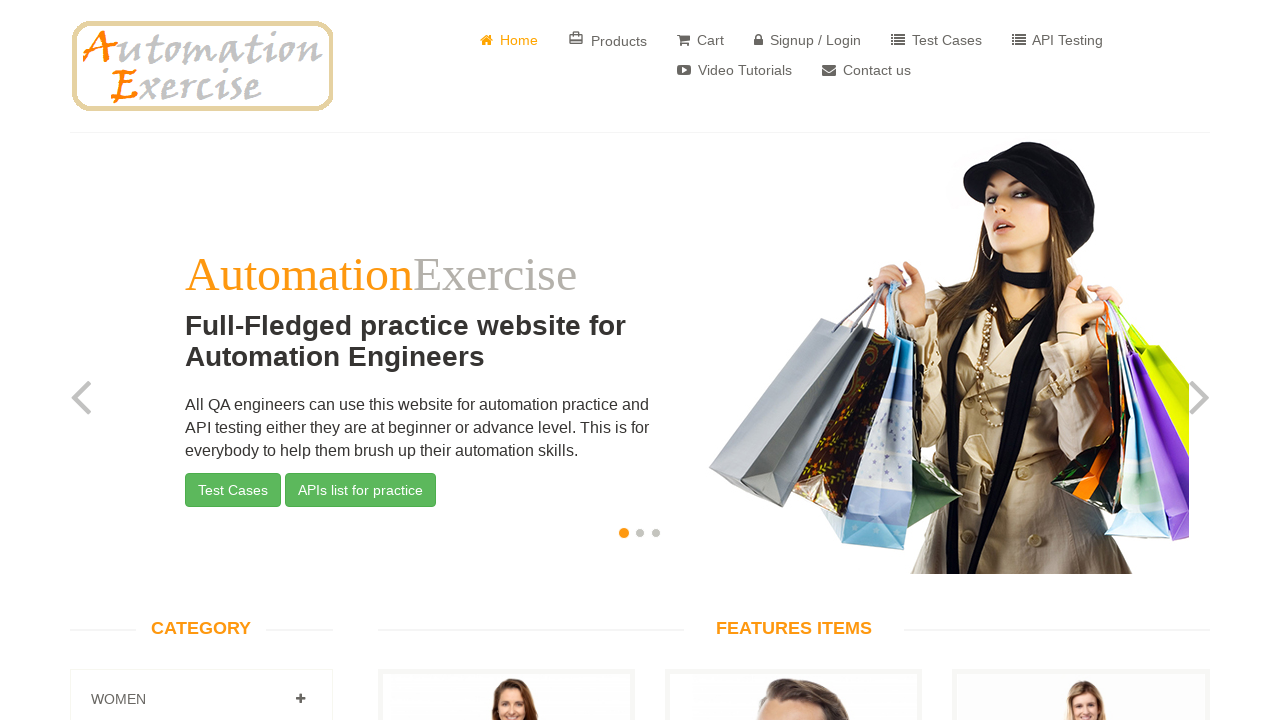

Scrolled page down to bottom using JavaScript
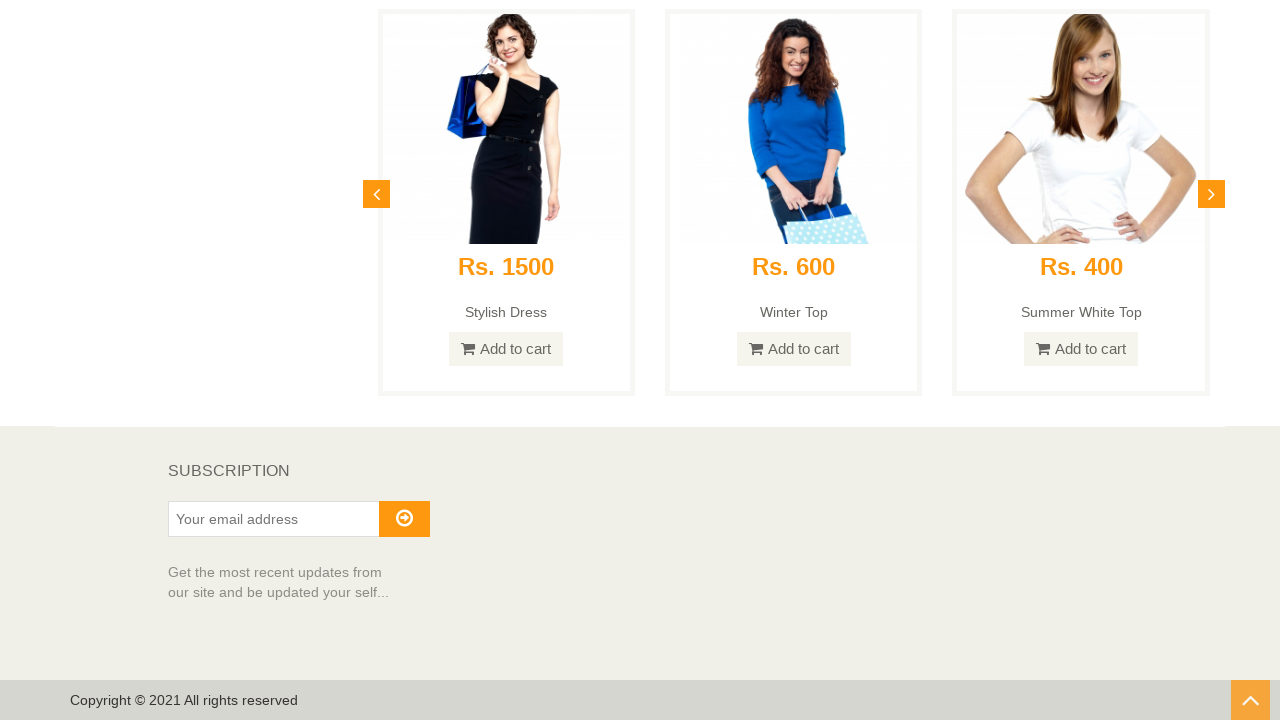

Verified SUBSCRIPTION text is visible at bottom of page
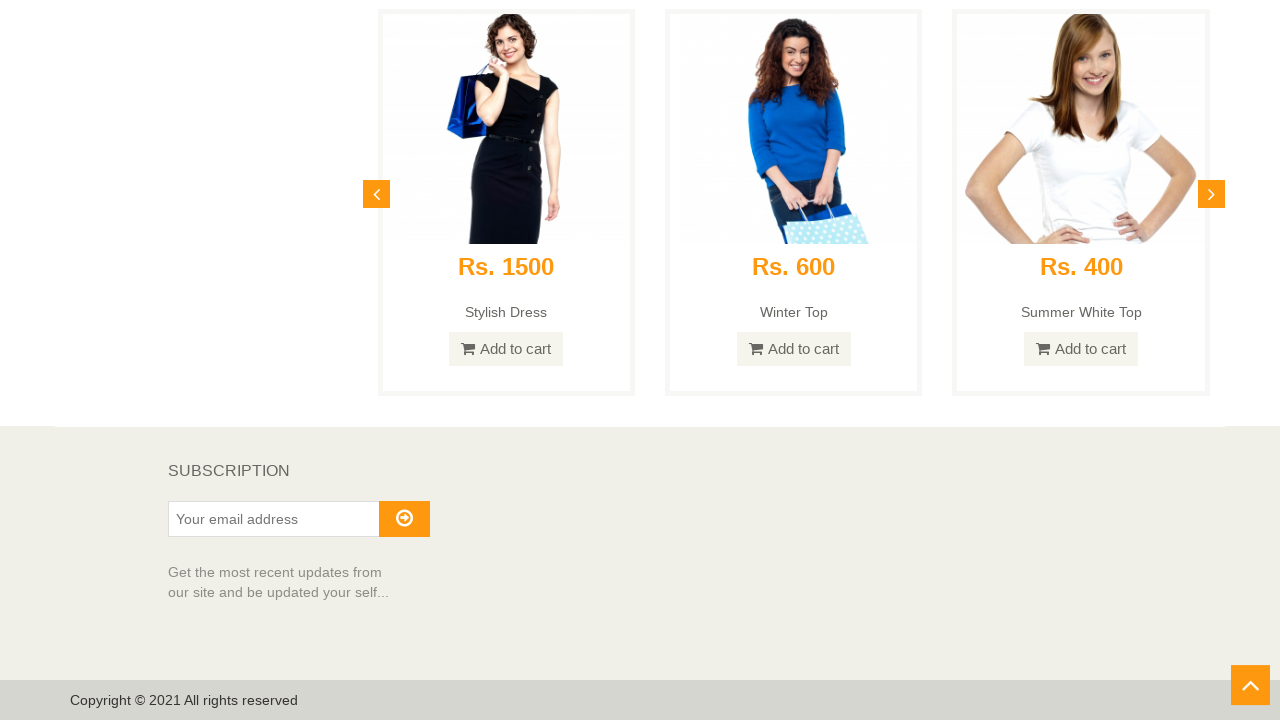

Scrolled page up to top using JavaScript without arrow button
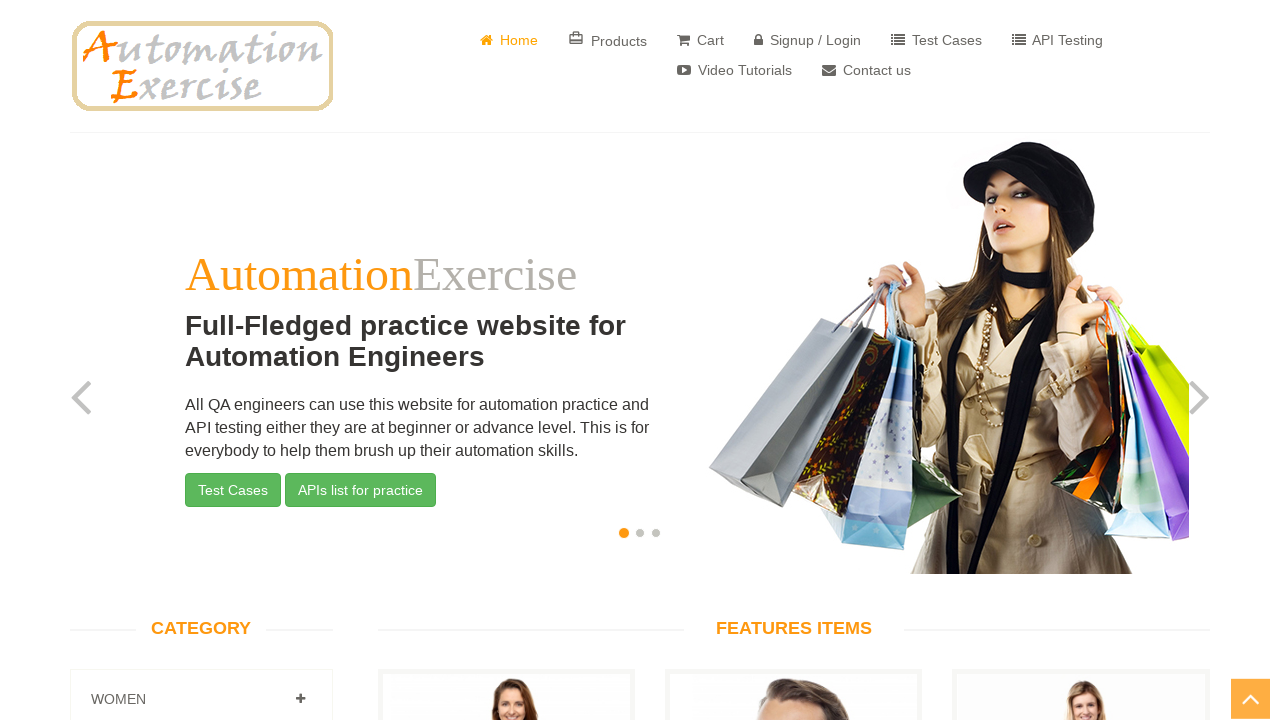

Verified hero text is visible - page successfully scrolled back to top
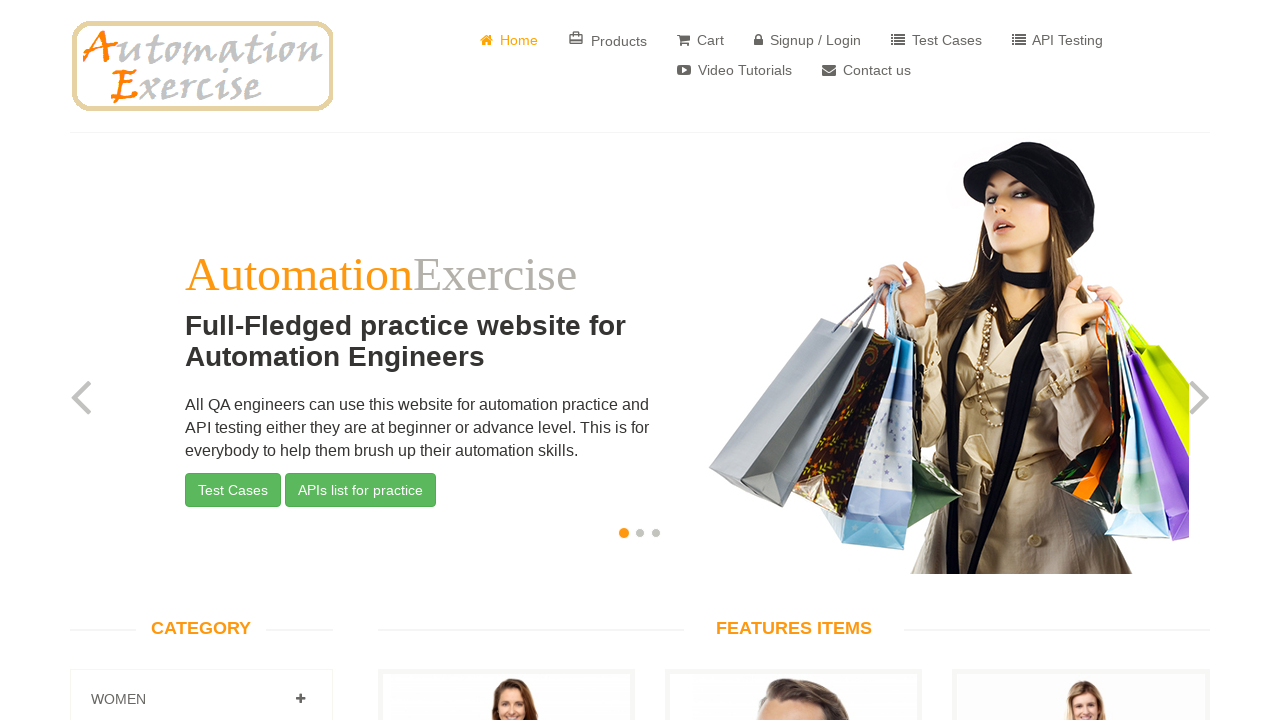

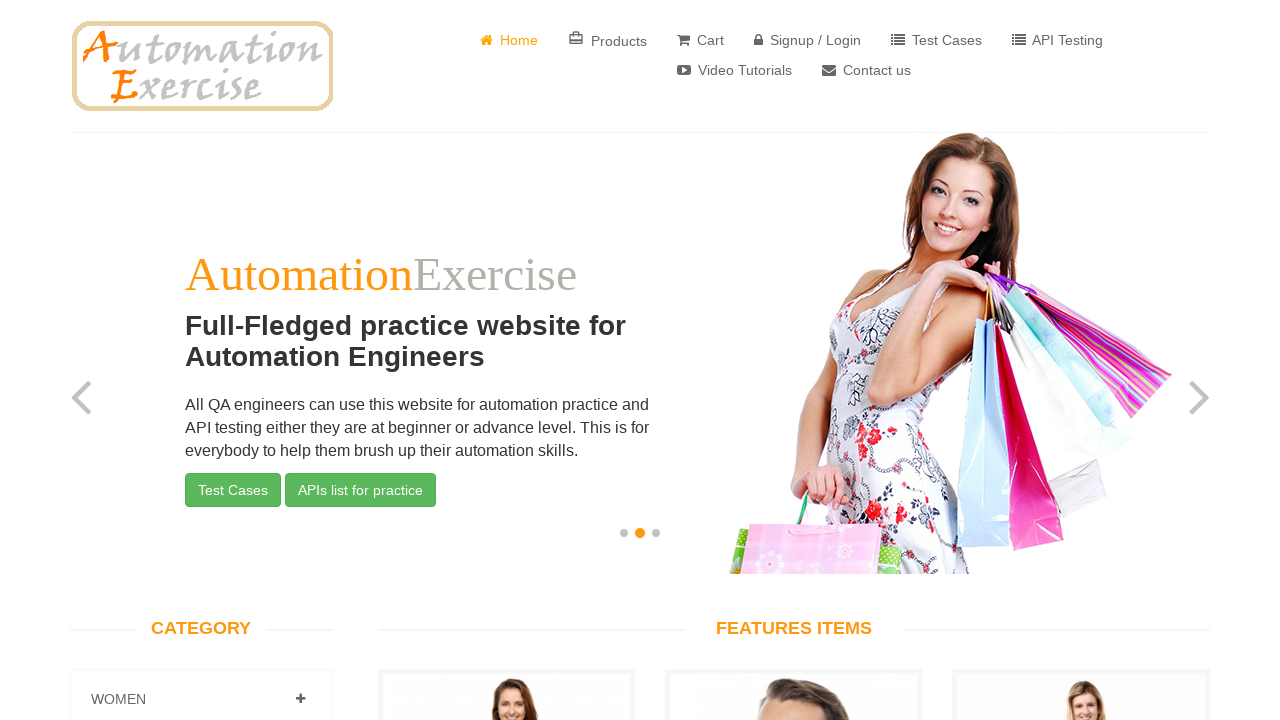